Tests child window handling by clicking a documents link on the page and waiting for a new page/tab to open

Starting URL: https://rahulshettyacademy.com/loginpagePractise/

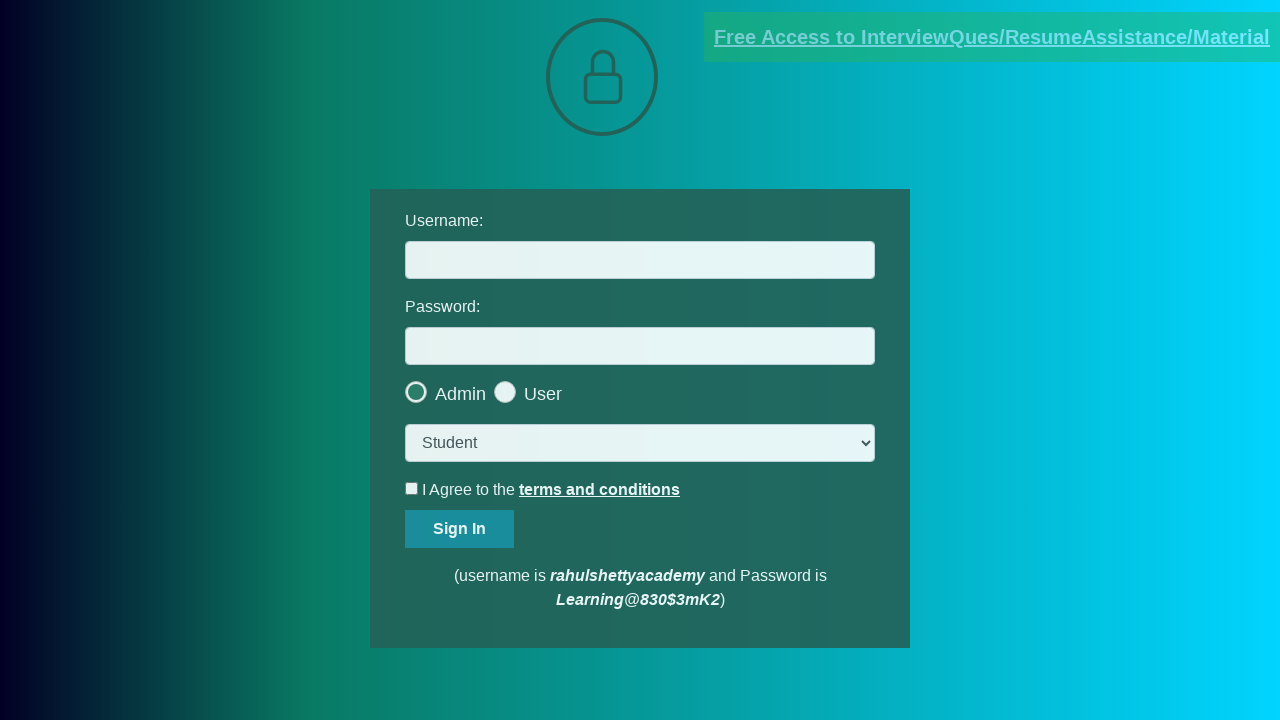

Clicked documents request link to open new page/tab at (992, 37) on [href*='documents-request']
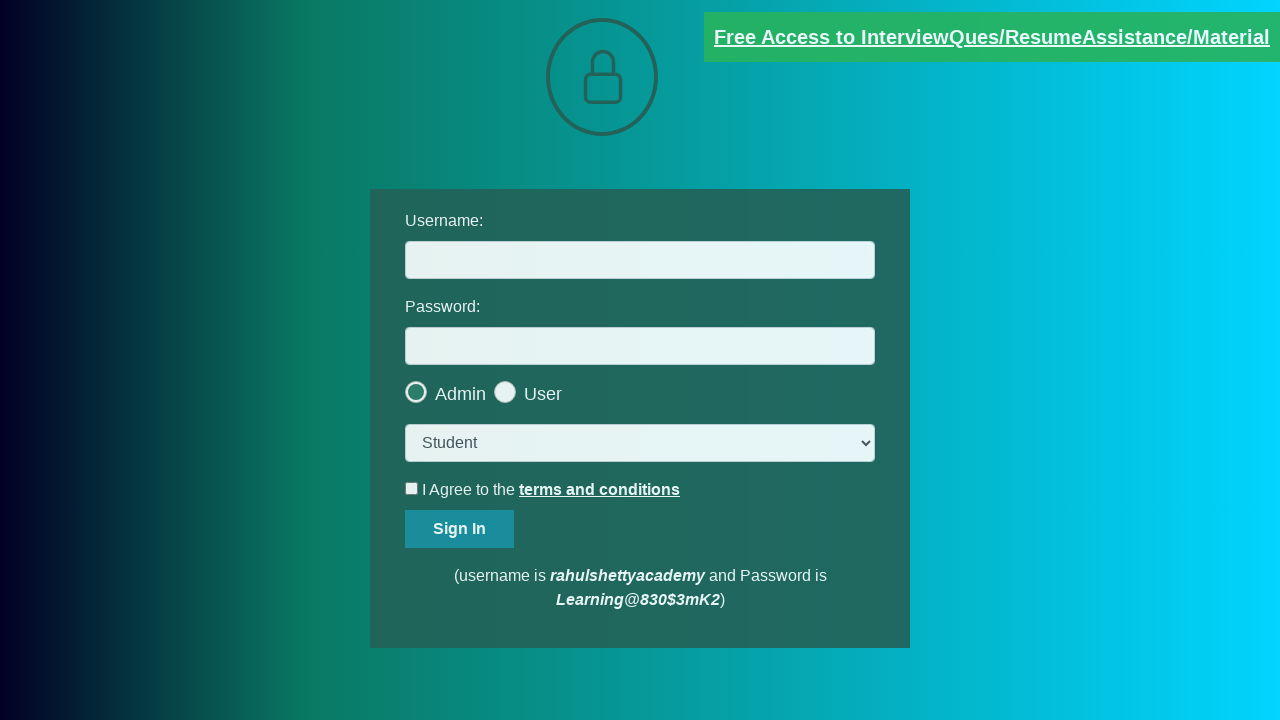

Captured new page/tab reference
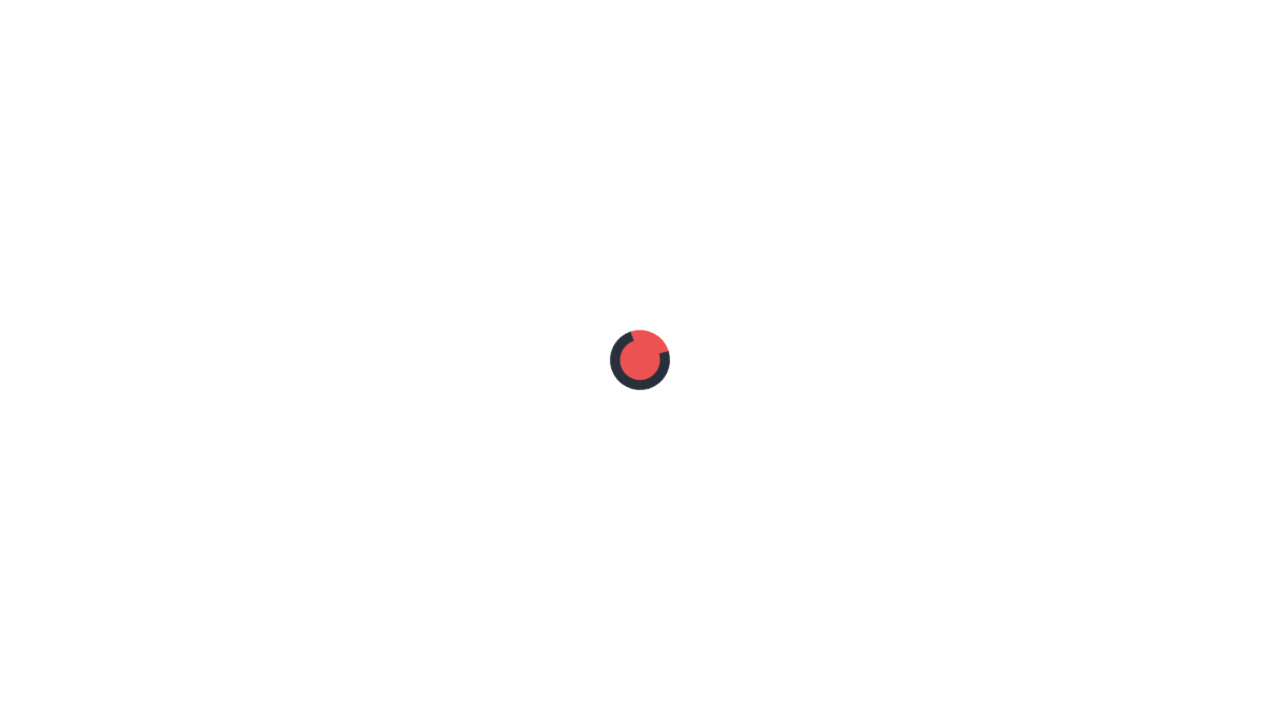

New page/tab loaded successfully
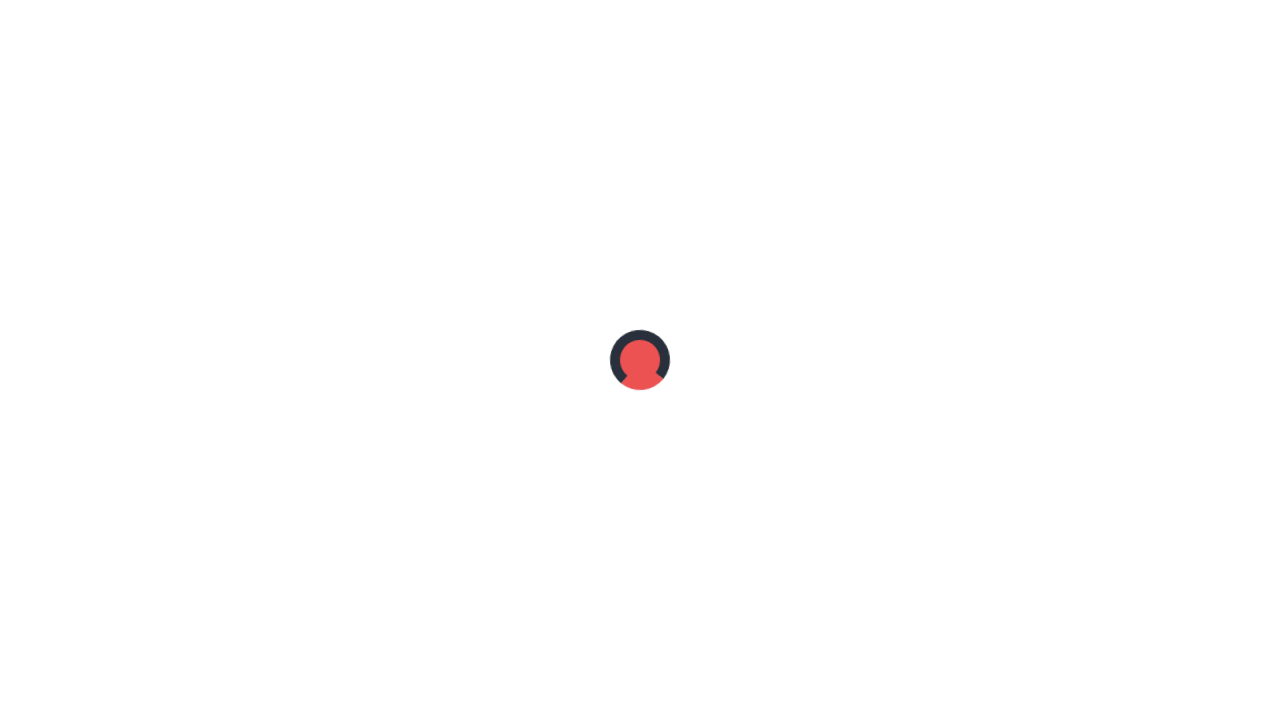

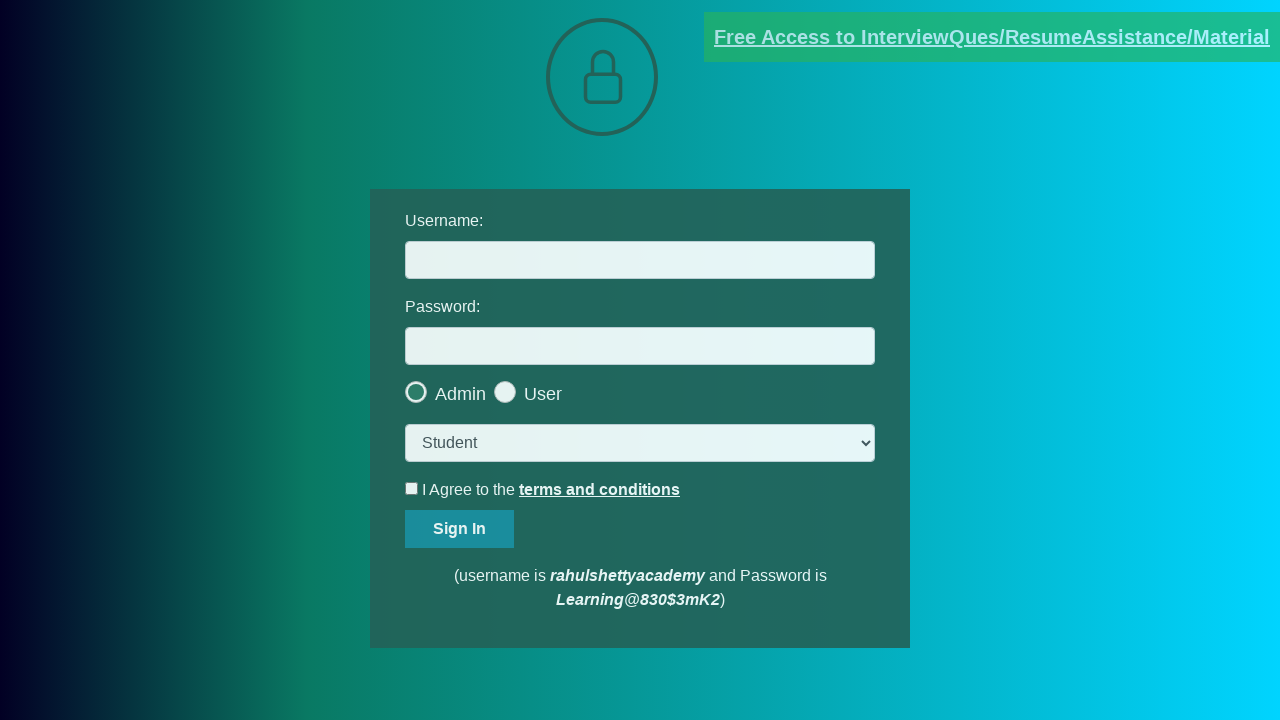